Tests a practice registration form by filling in personal details (name, email, gender, phone, date of birth, subjects, hobbies, address) and selecting state/city dropdowns, then verifies the submitted data appears in a confirmation modal.

Starting URL: https://demoqa.com/automation-practice-form

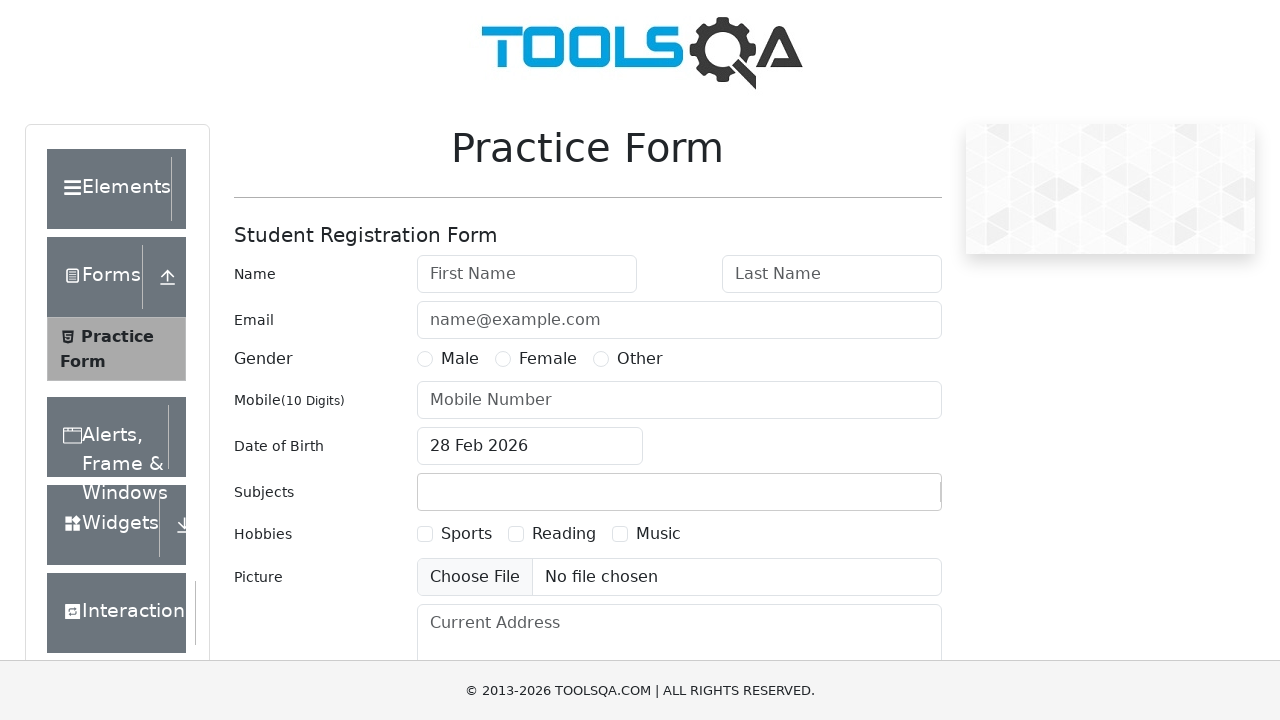

Removed footer element
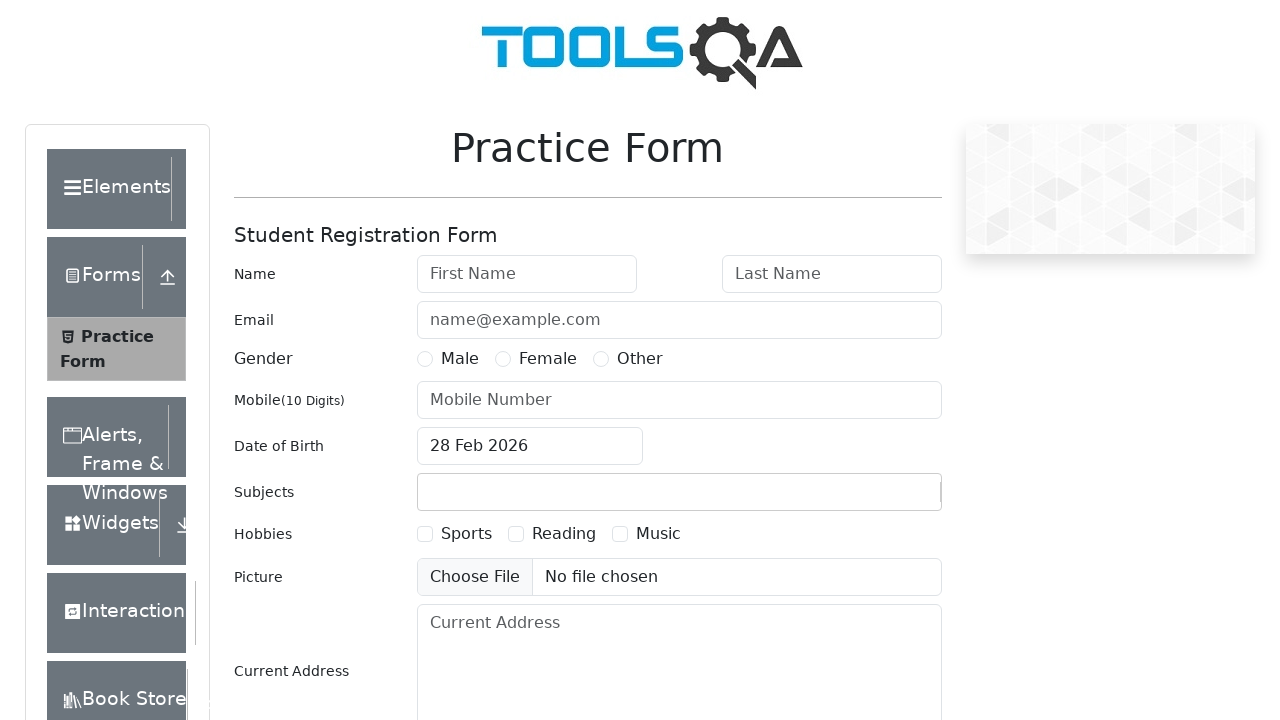

Removed fixed banner ad
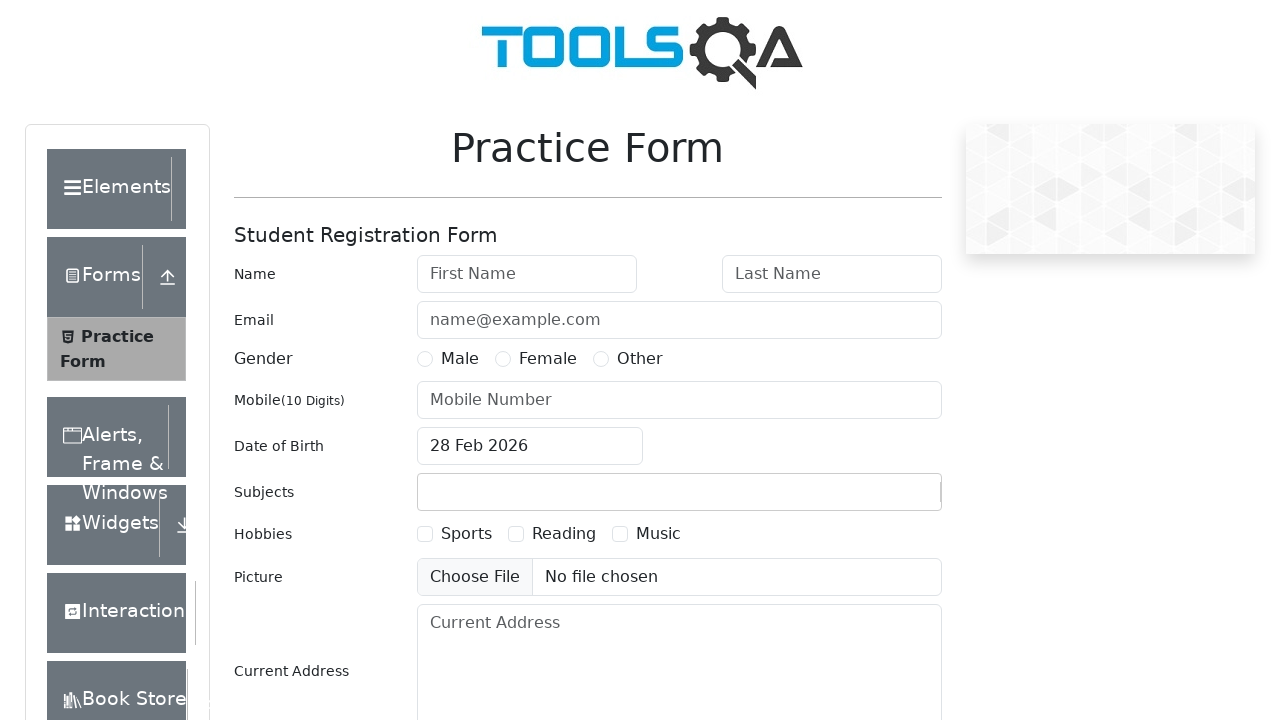

Filled first name with 'Ivan' on #firstName
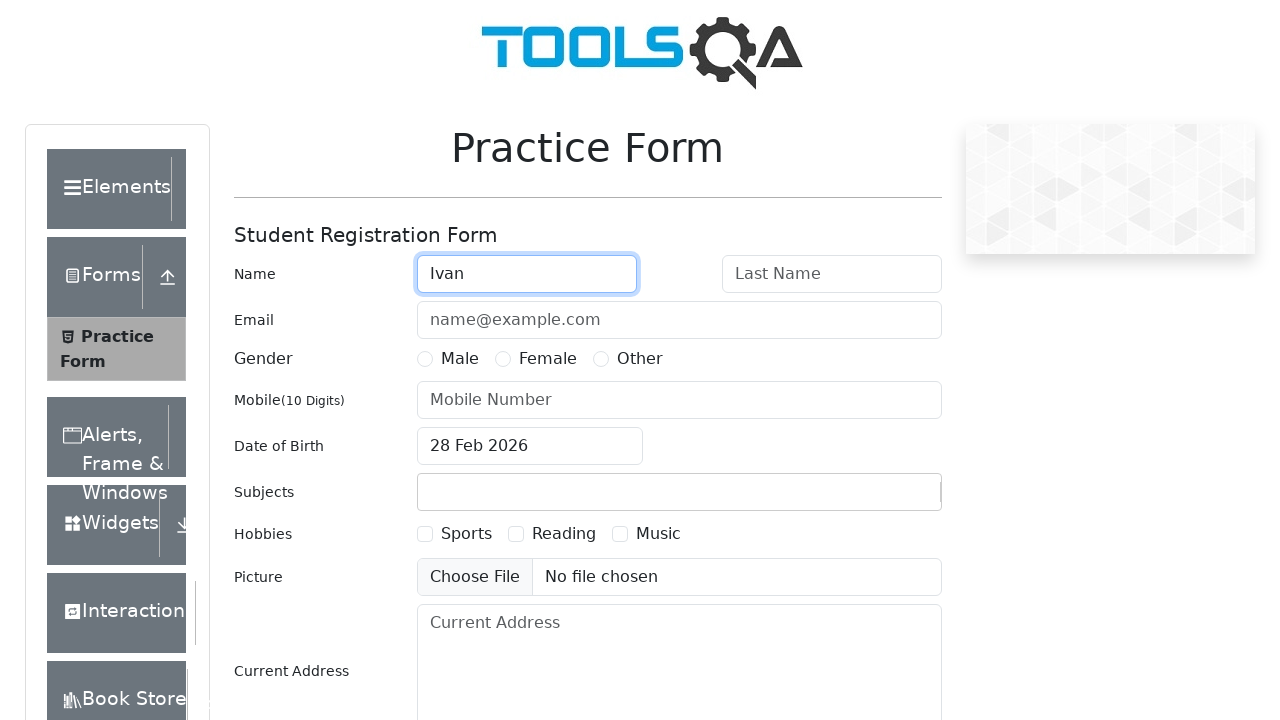

Filled last name with 'Ivanov' on #lastName
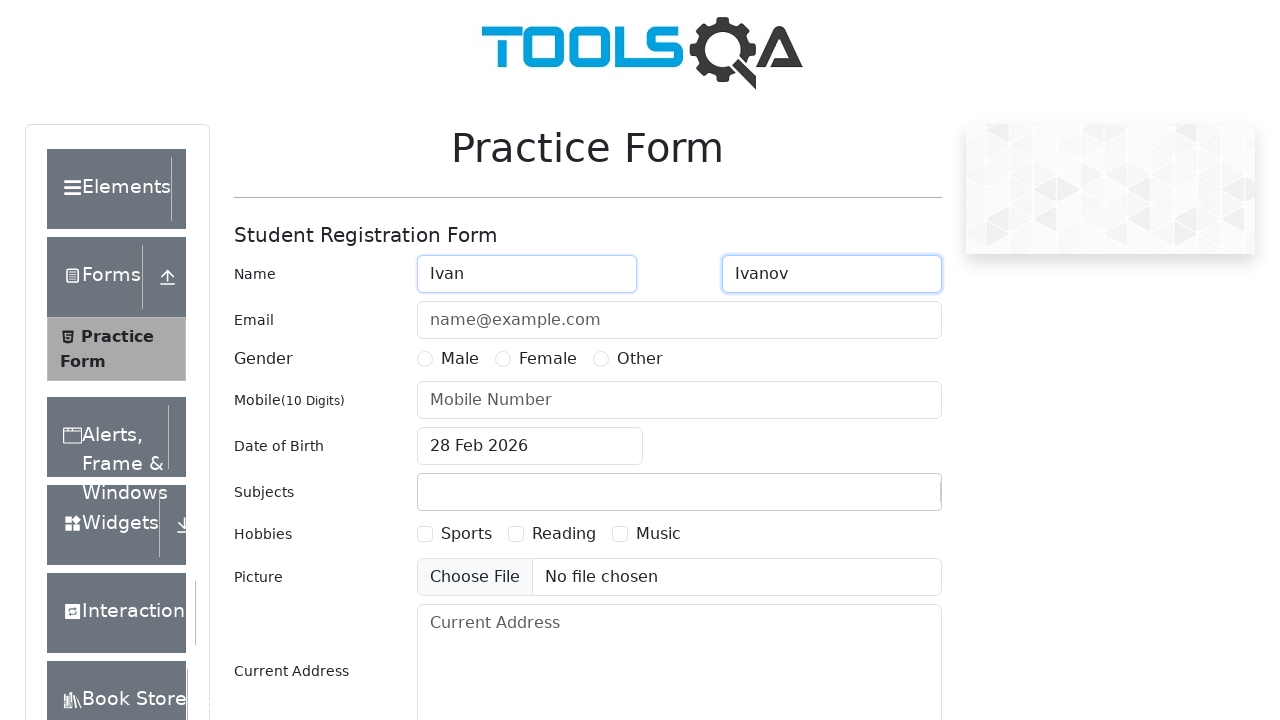

Filled email with 'ivan@ivanov.com' on #userEmail
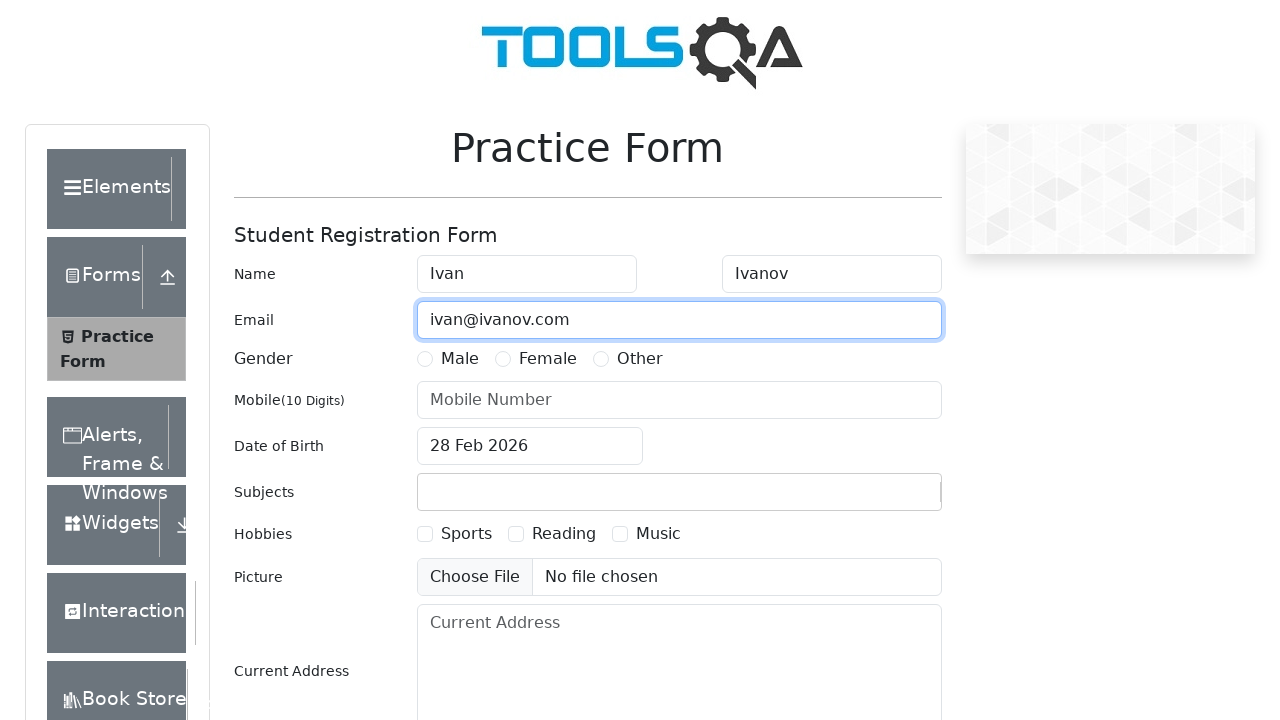

Selected 'Other' gender option at (640, 359) on label[for='gender-radio-3']
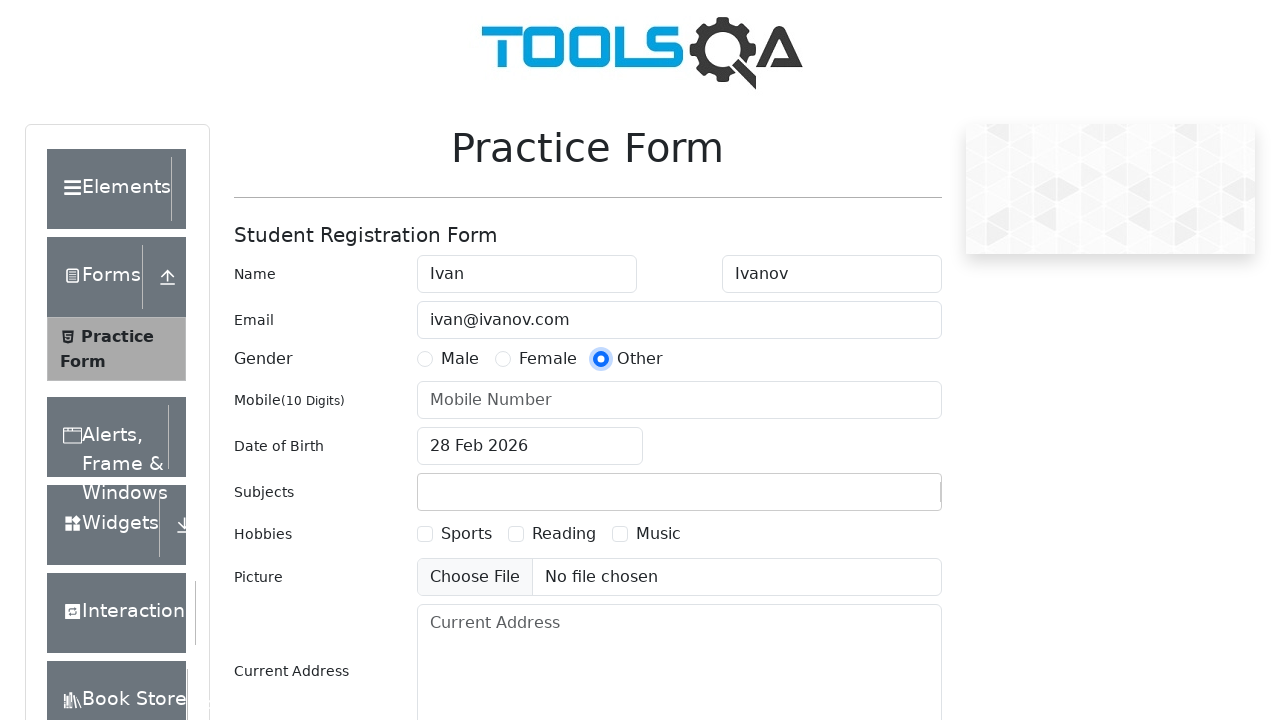

Filled phone number with '0123456789' on #userNumber
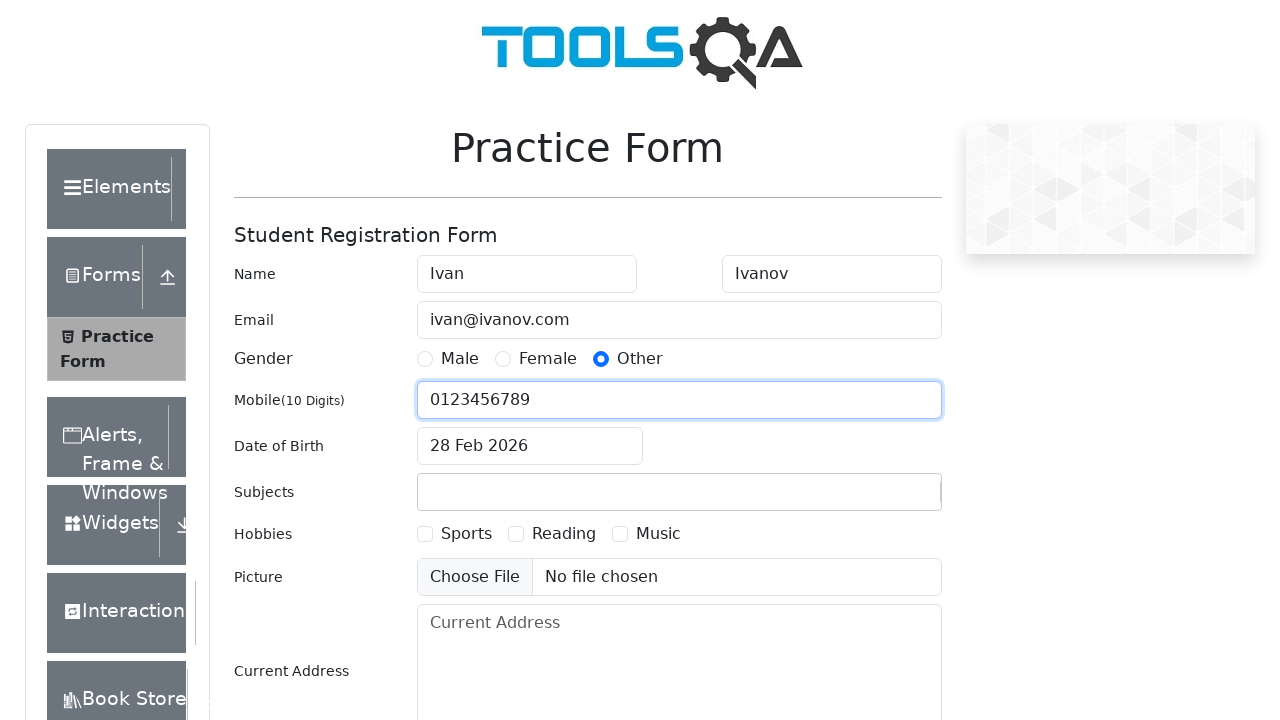

Clicked date of birth input field at (530, 446) on #dateOfBirthInput
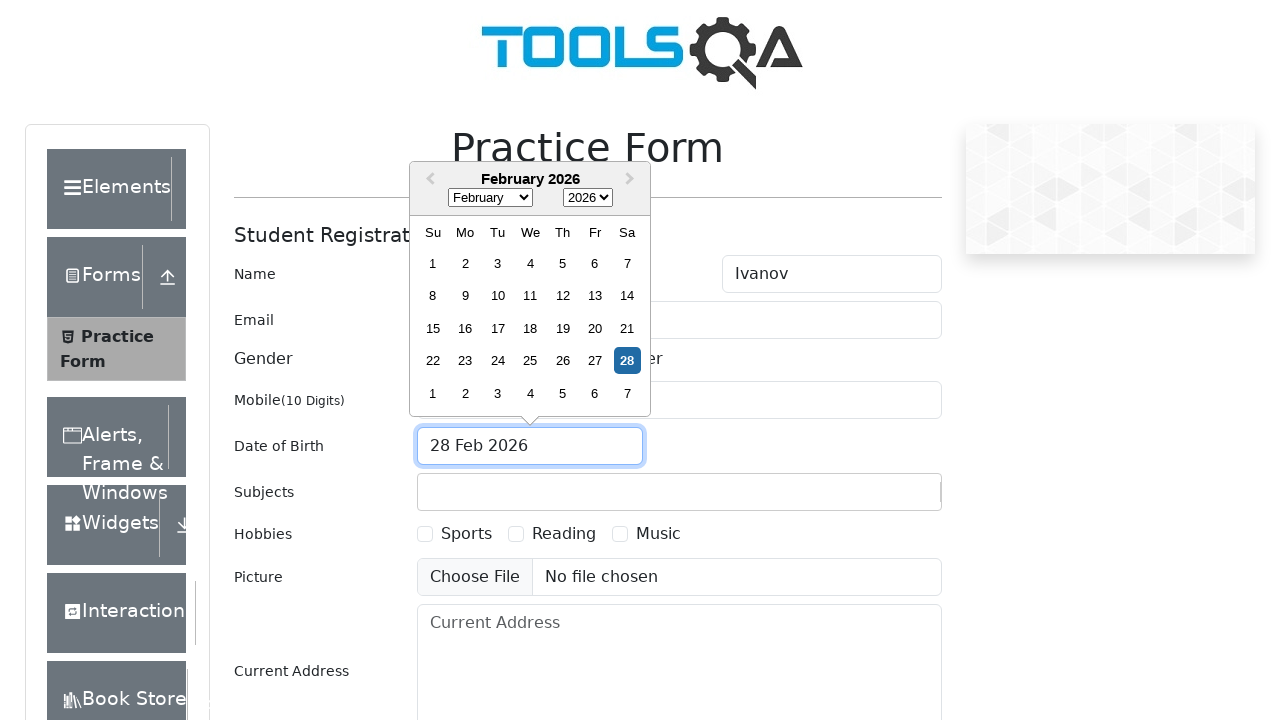

Selected all text in date field
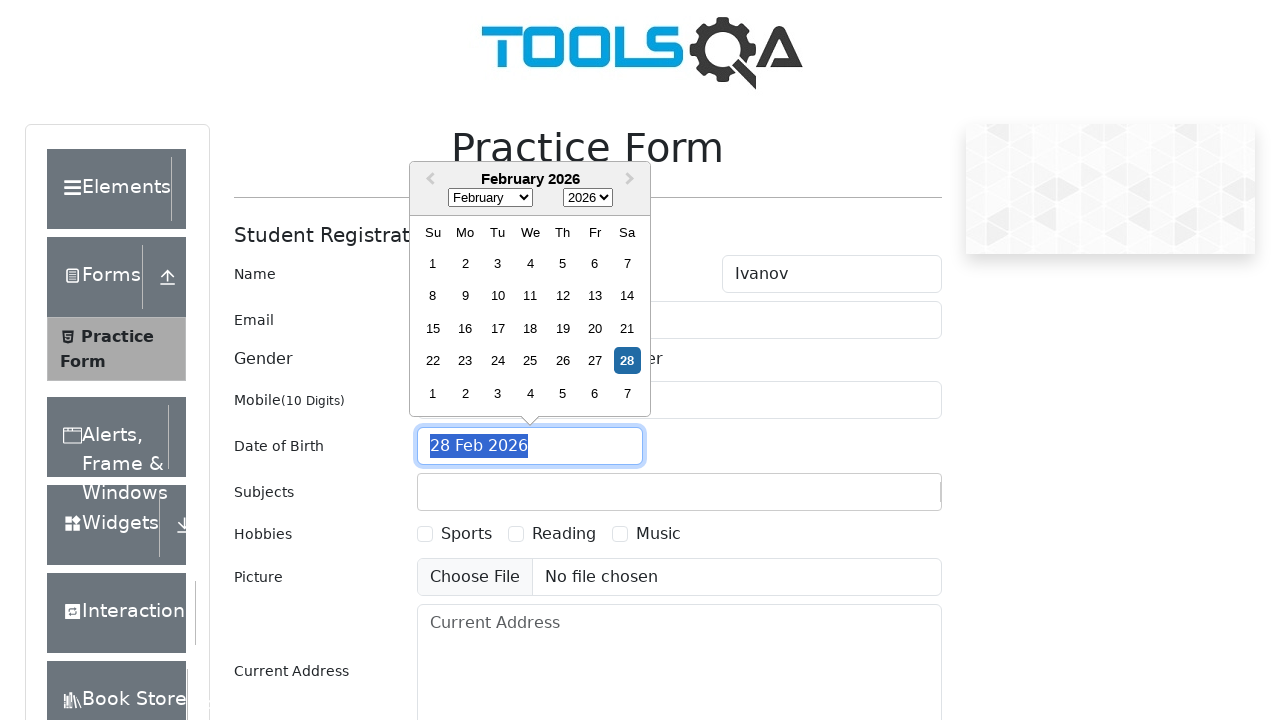

Typed date of birth '01 Jun 2022'
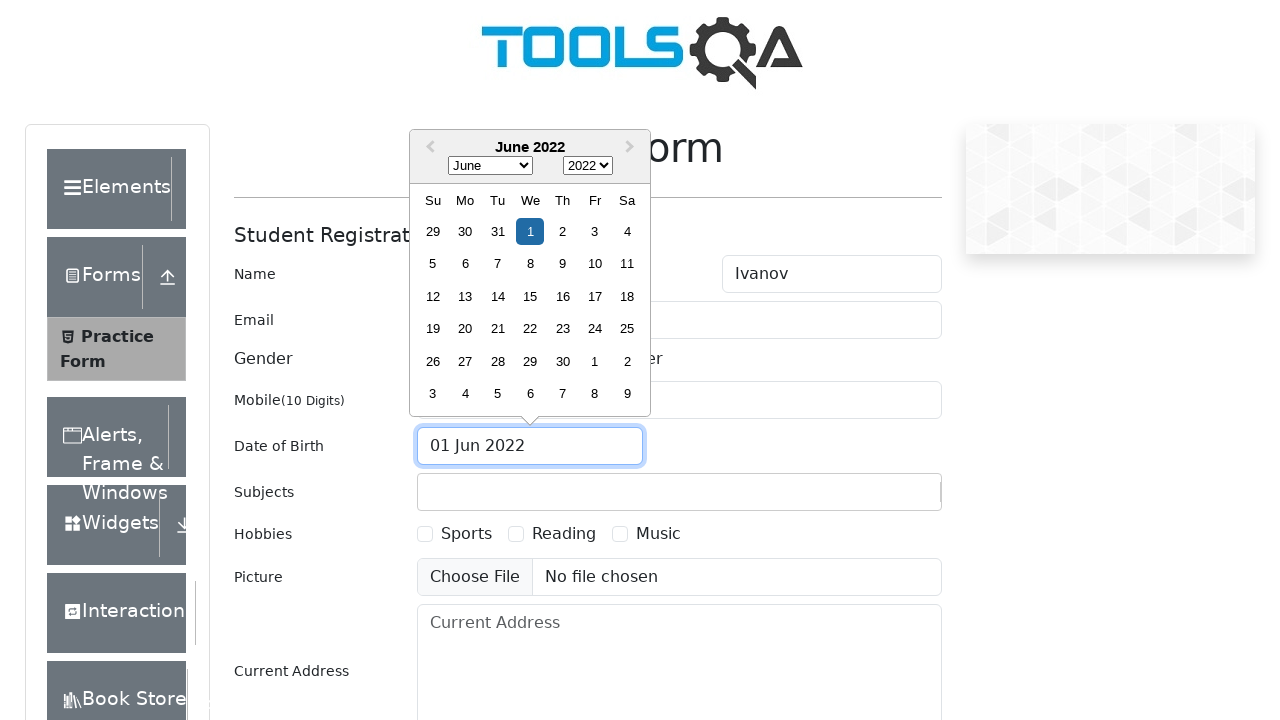

Closed date picker with Escape key
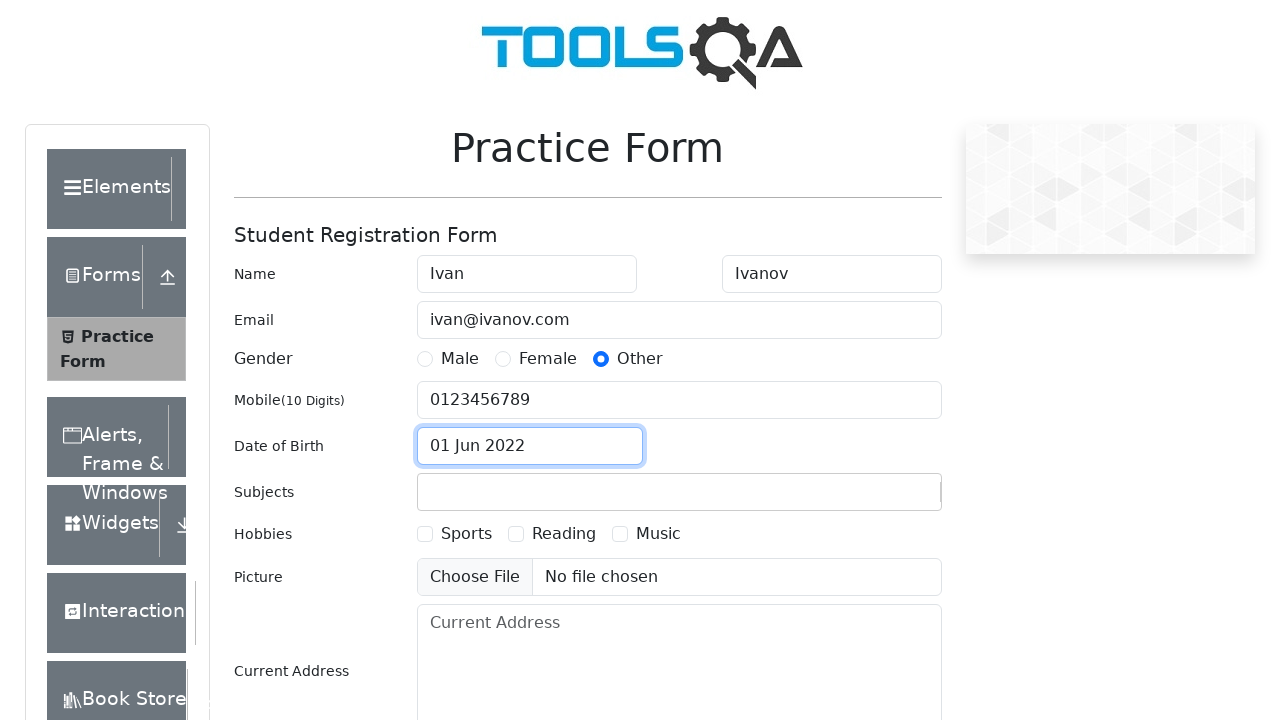

Filled subjects input with 'English' on #subjectsInput
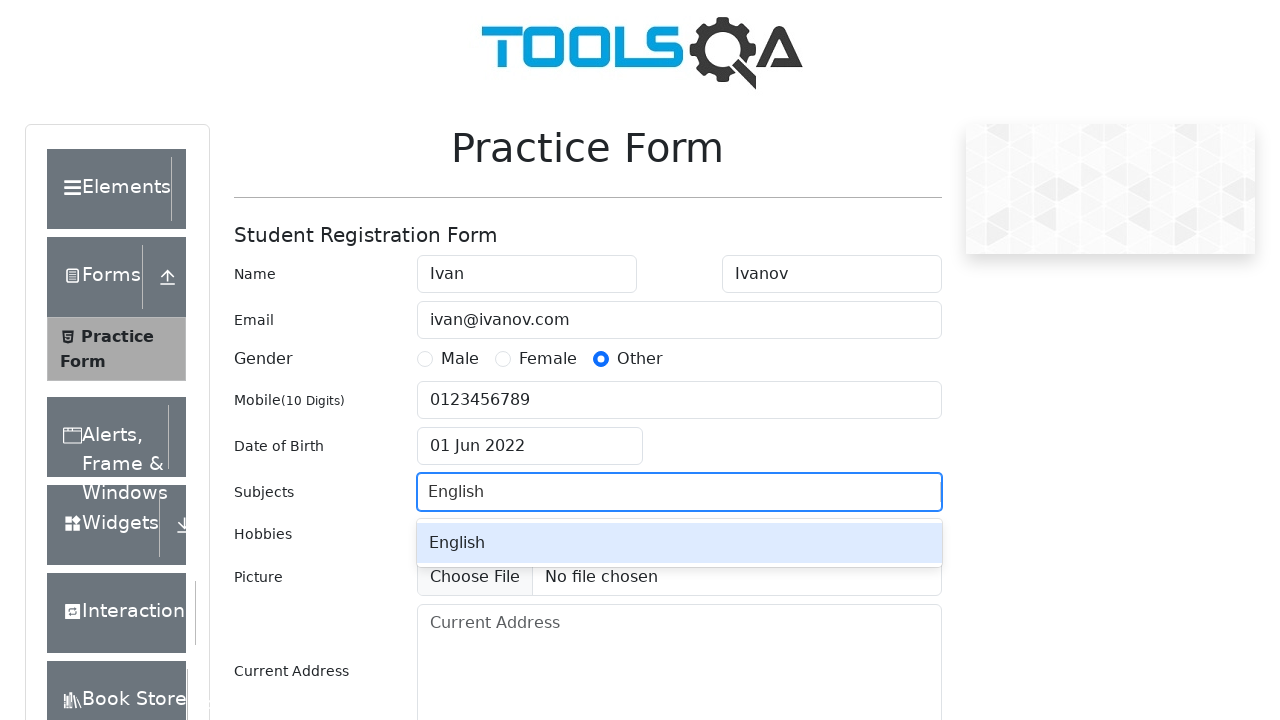

Pressed Enter to add English subject
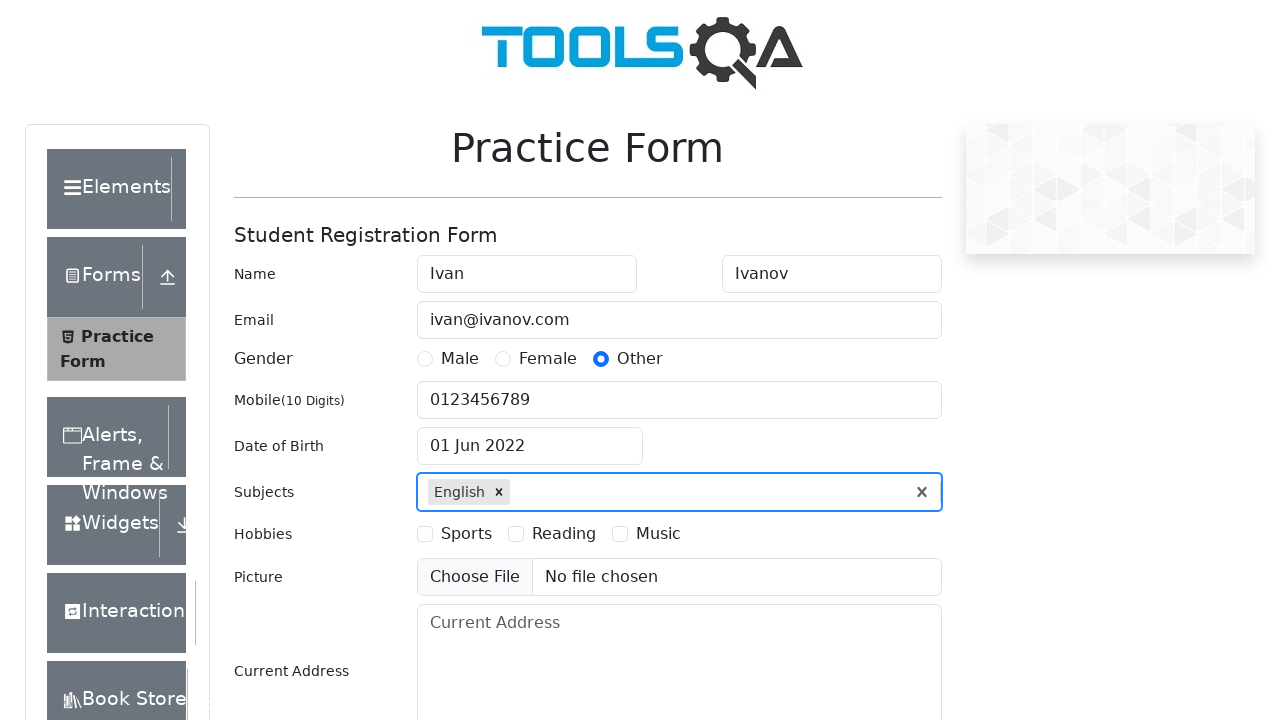

Filled subjects input with 'Computer Science' on #subjectsInput
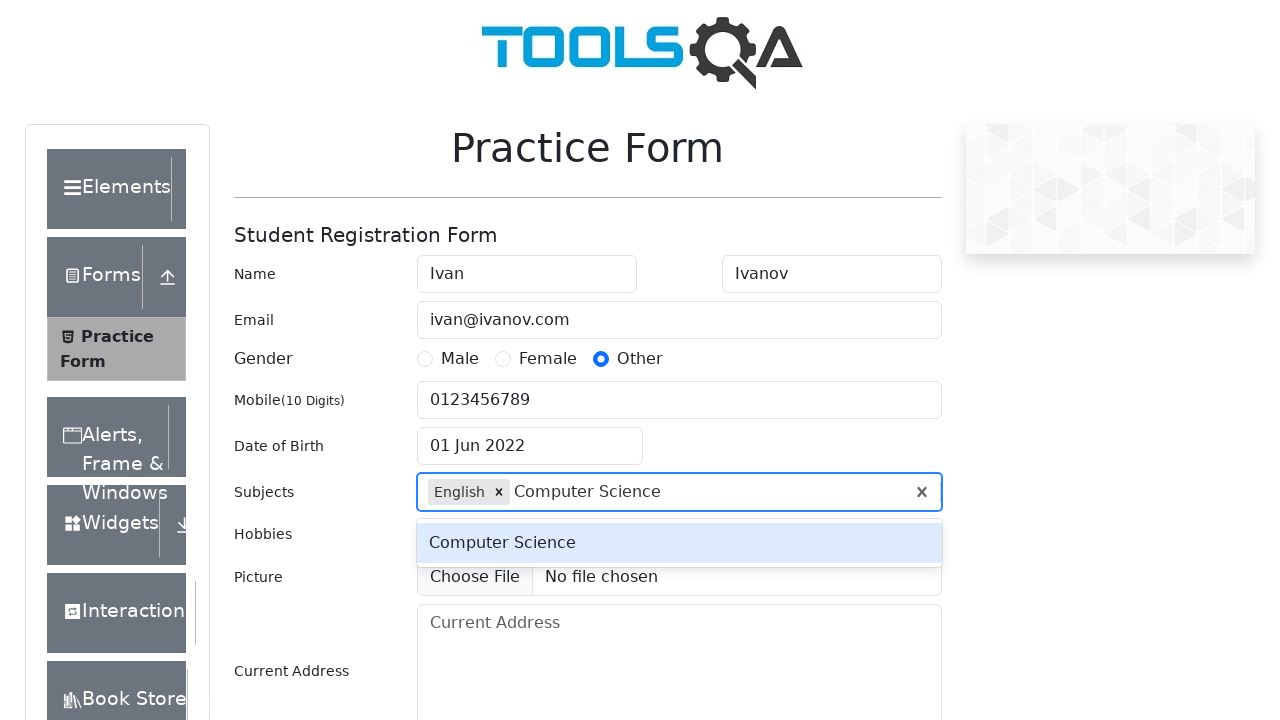

Pressed Enter to add Computer Science subject
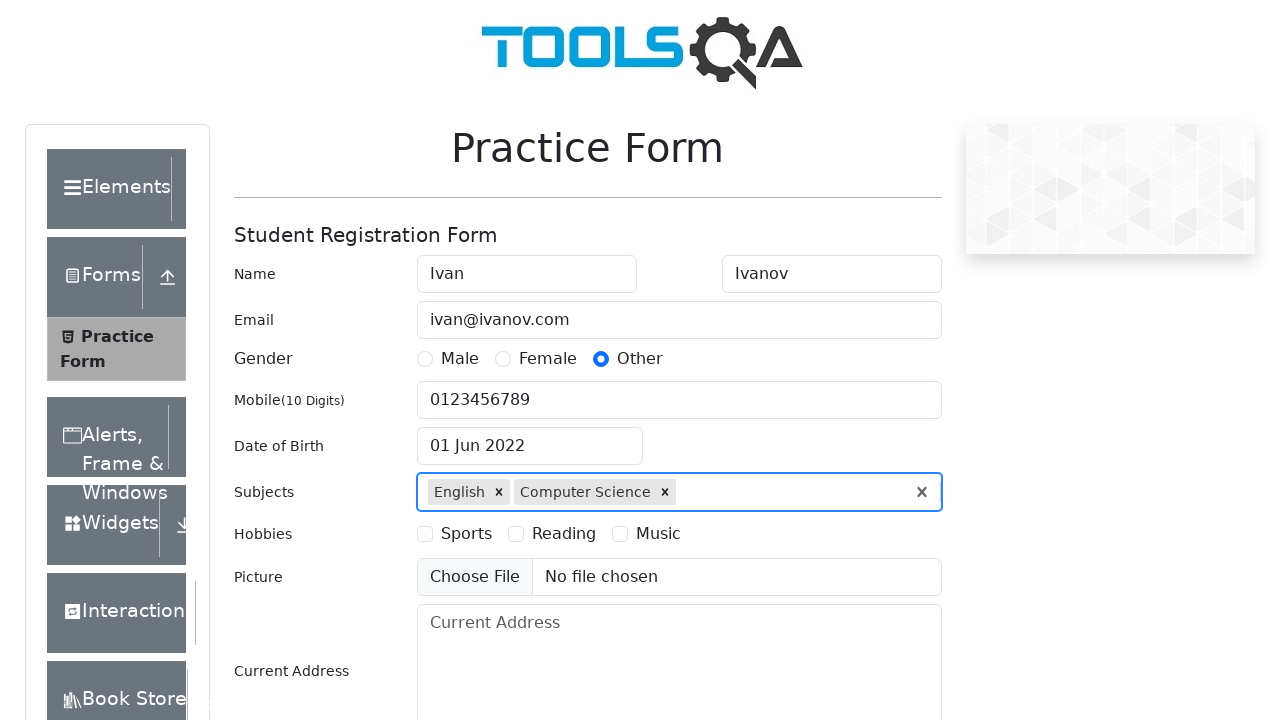

Selected Sports hobby at (466, 534) on label[for='hobbies-checkbox-1']
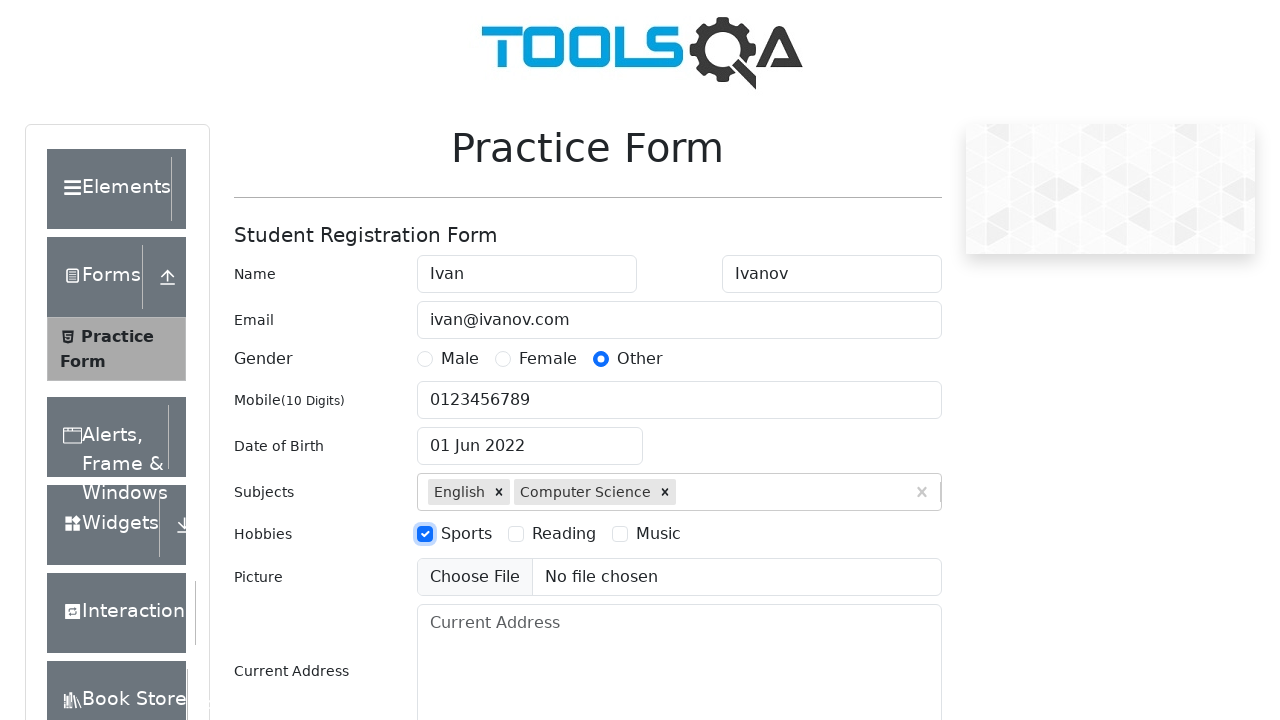

Selected Music hobby at (658, 534) on label[for='hobbies-checkbox-3']
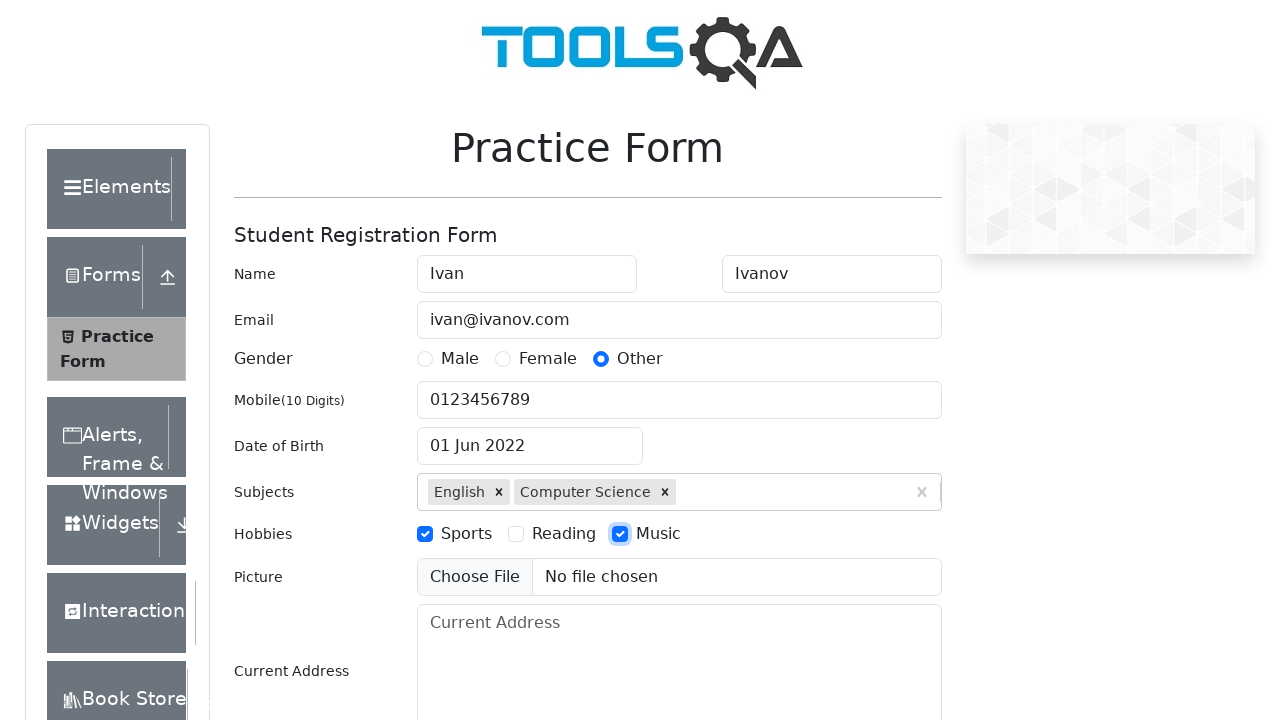

Filled current address with 'LA' on #currentAddress
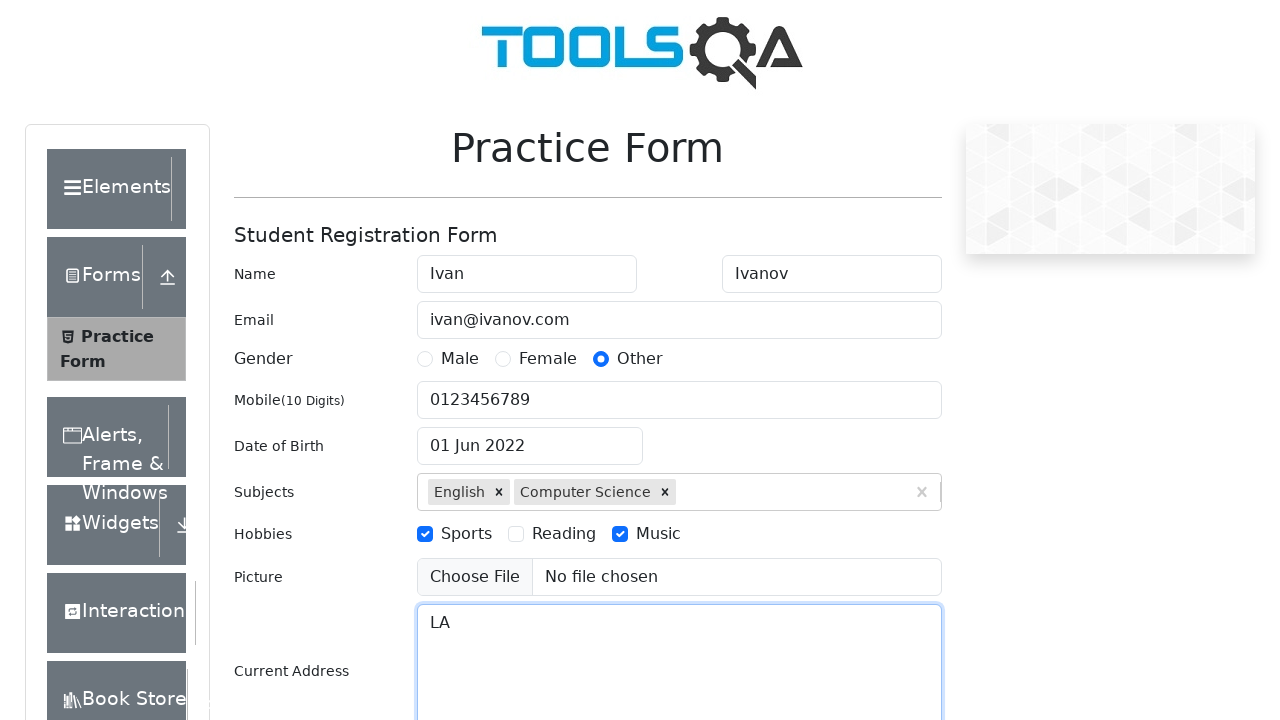

Scrolled state dropdown into view
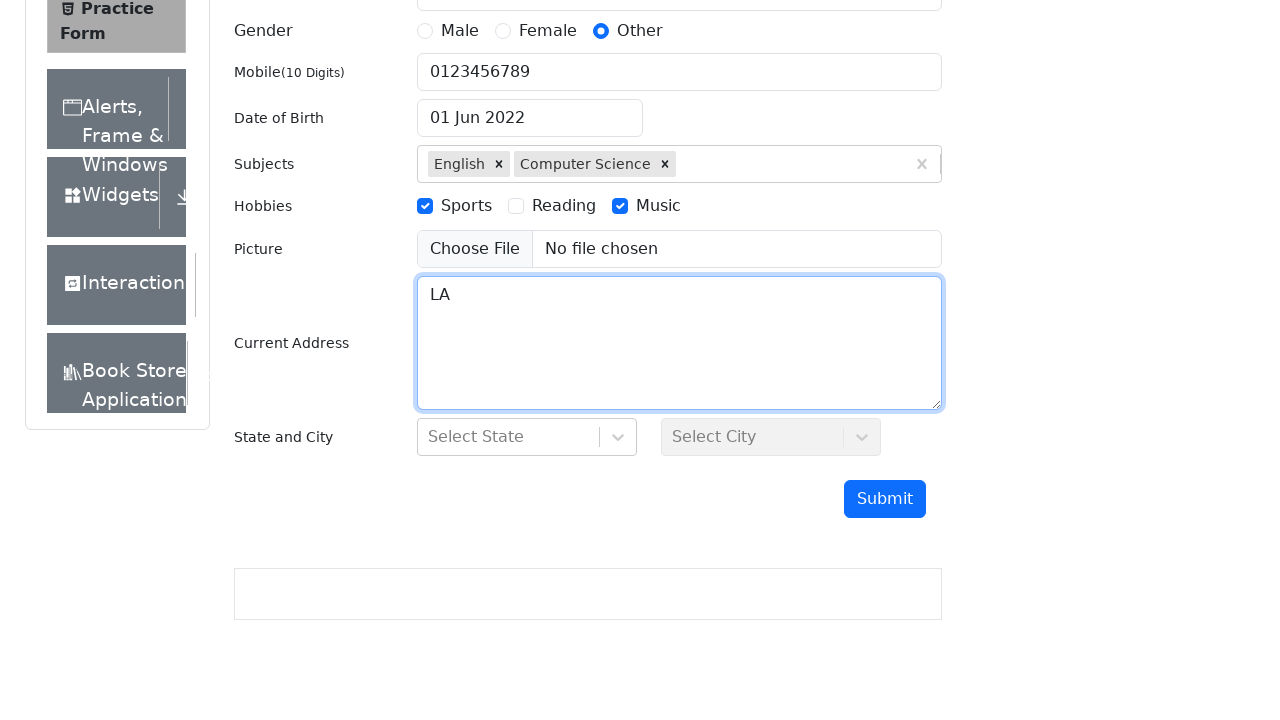

Clicked state dropdown at (527, 437) on #state
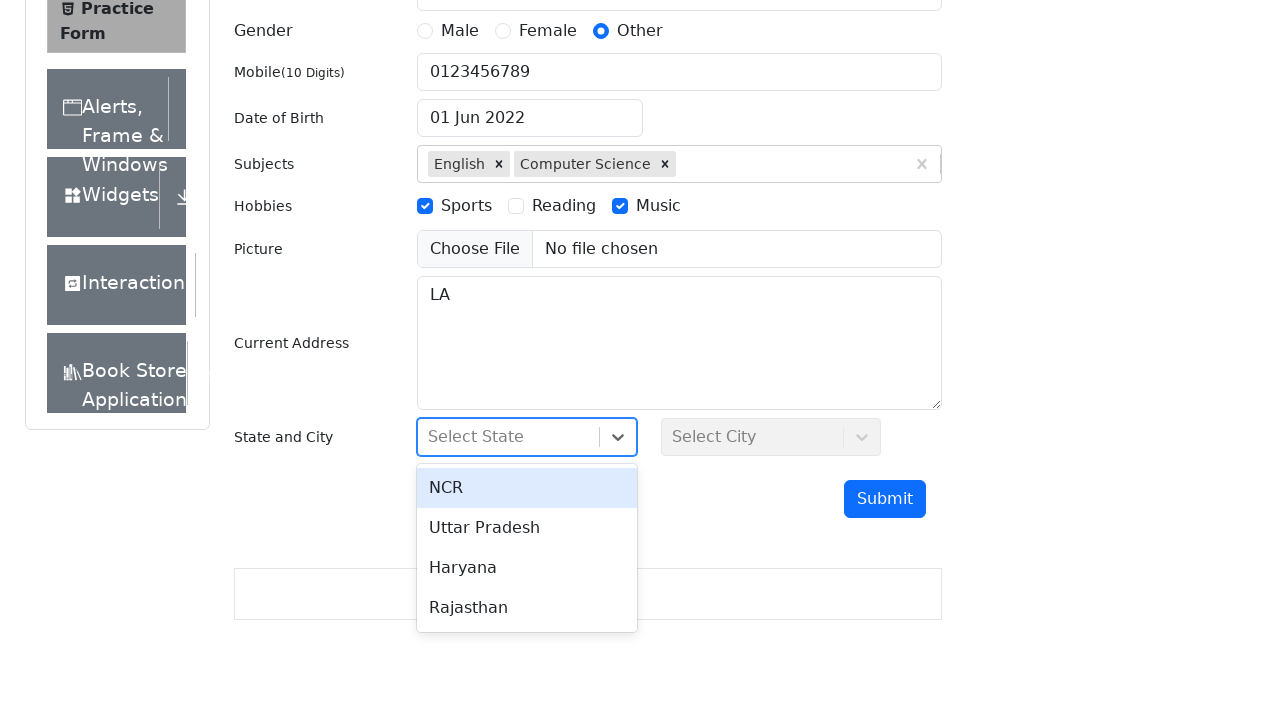

Selected 'Uttar Pradesh' from state dropdown at (527, 528) on internal:text="Uttar Pradesh"i
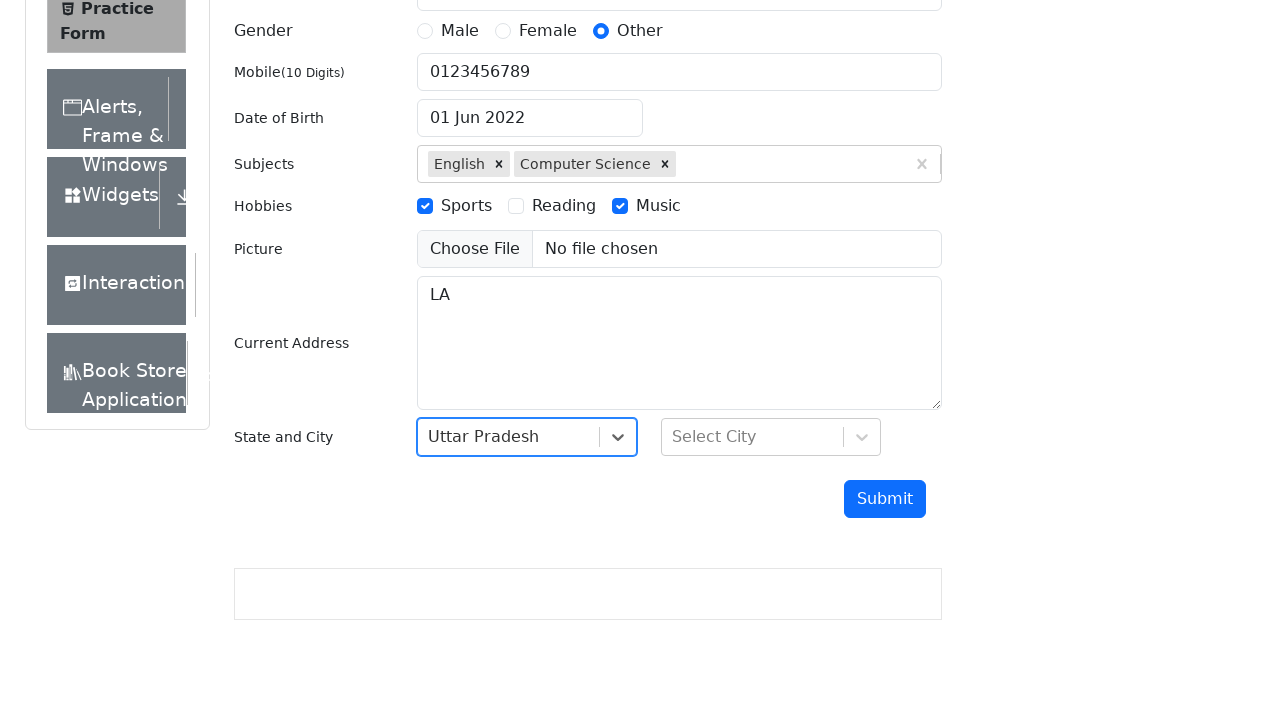

Scrolled city dropdown into view
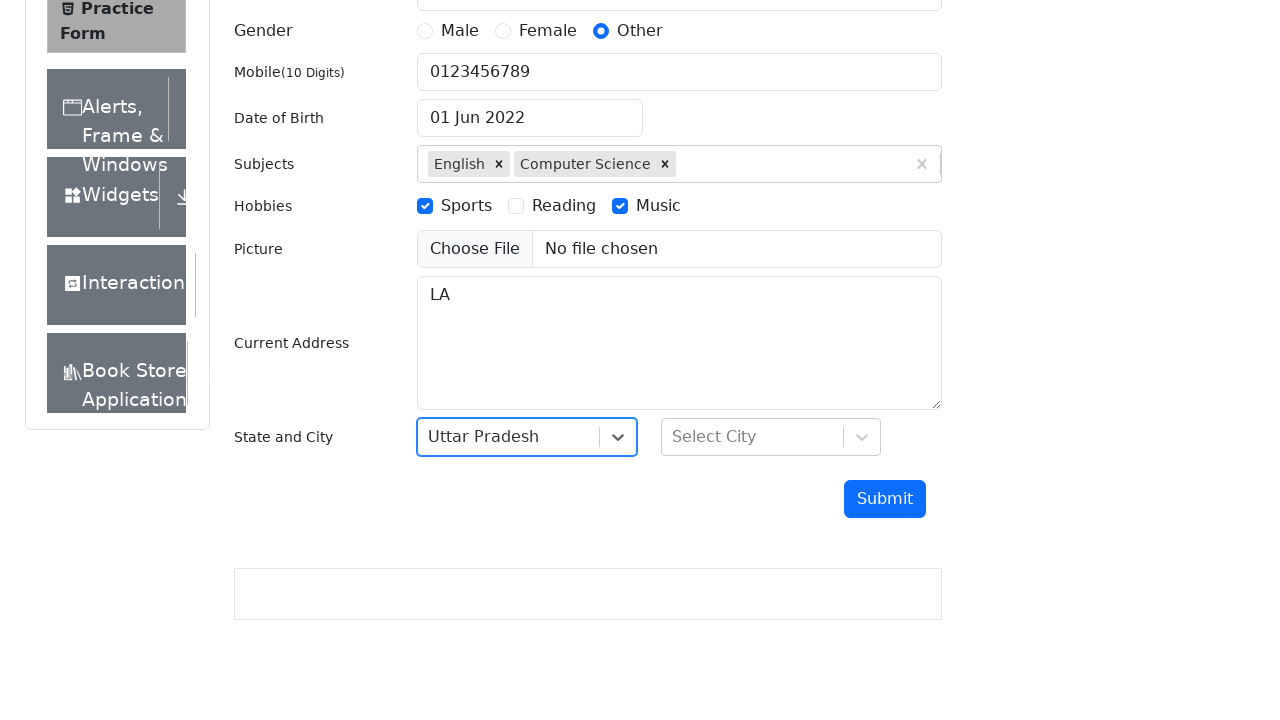

Clicked city dropdown at (771, 437) on #city
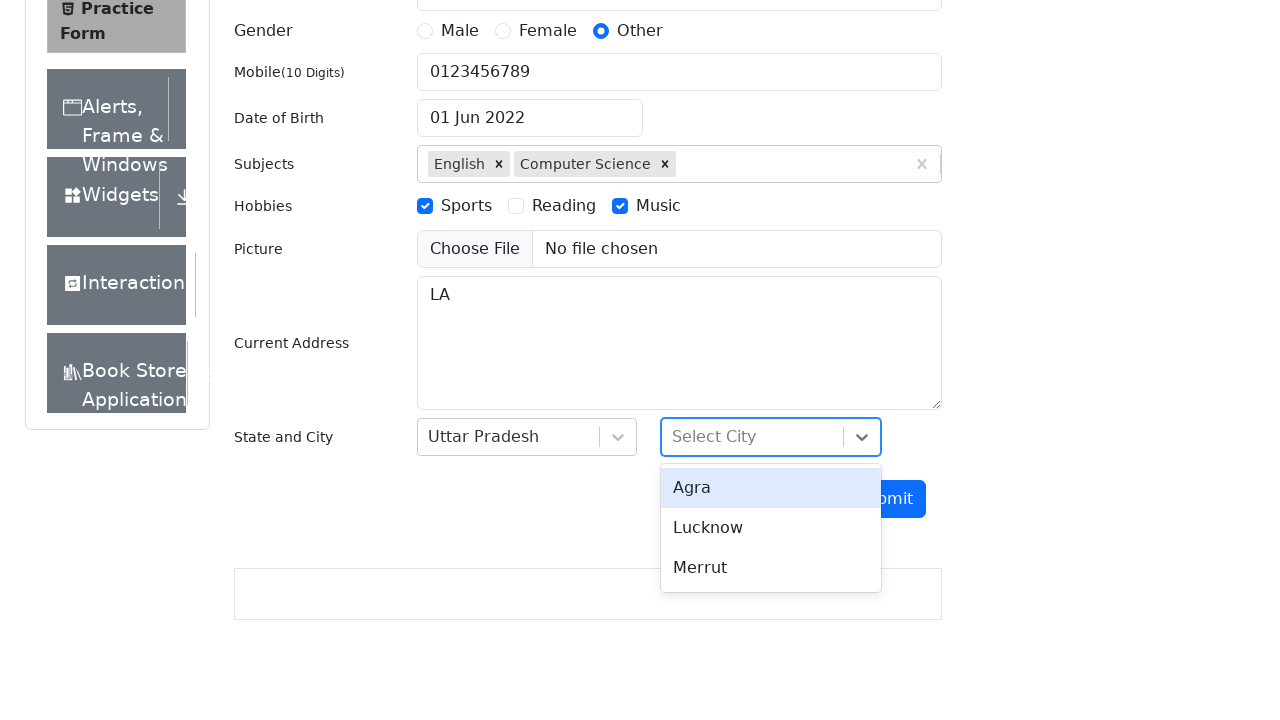

Selected 'Lucknow' from city dropdown at (771, 528) on internal:text="Lucknow"i
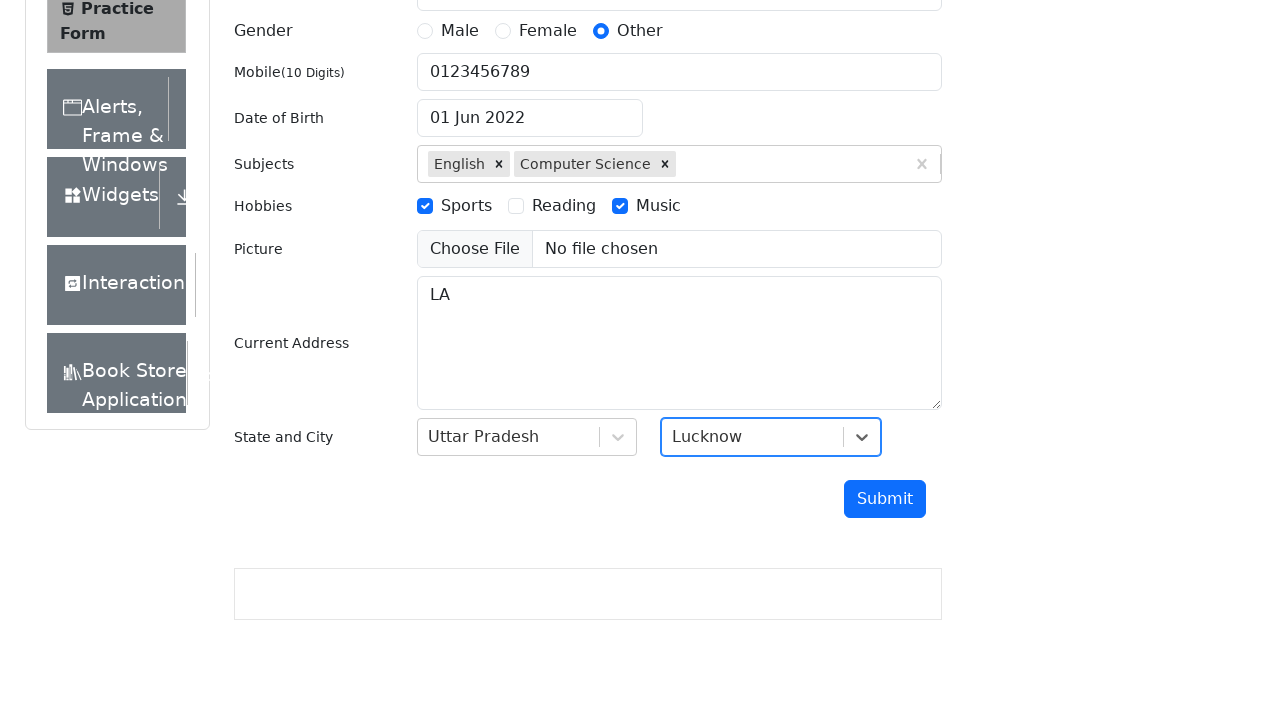

Clicked submit button to submit the form at (885, 499) on #submit
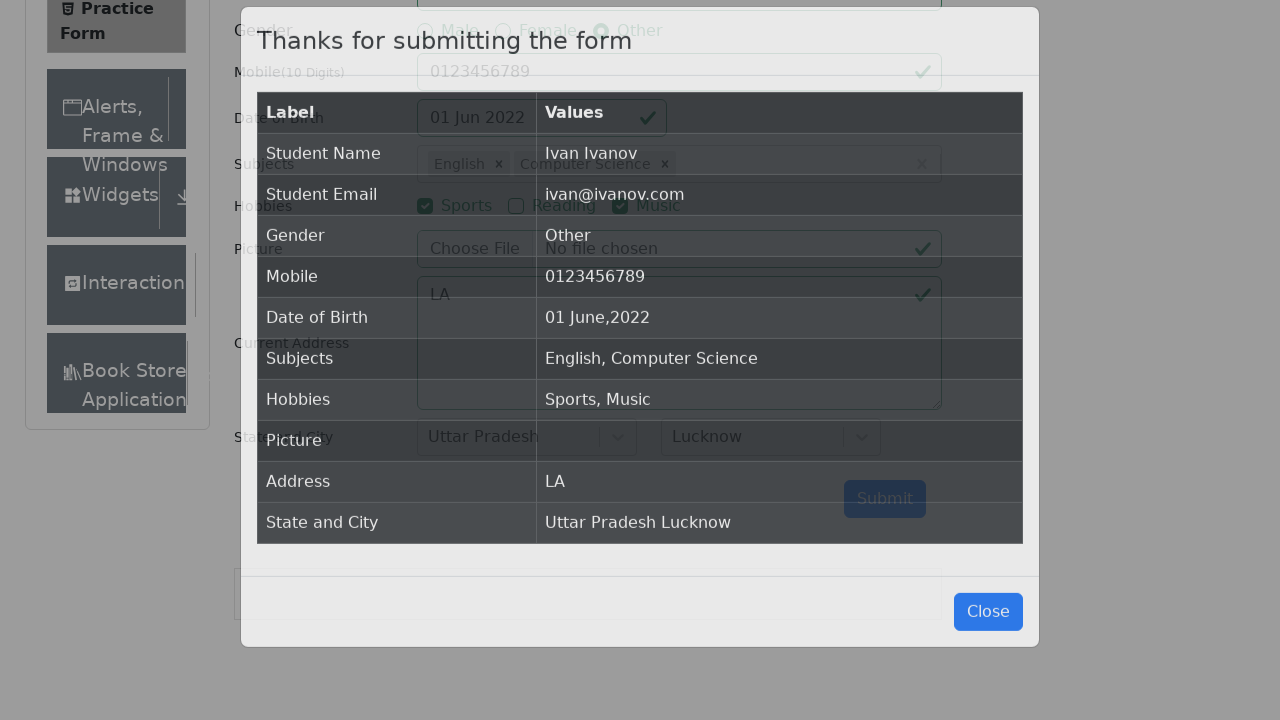

Waited for confirmation modal to appear
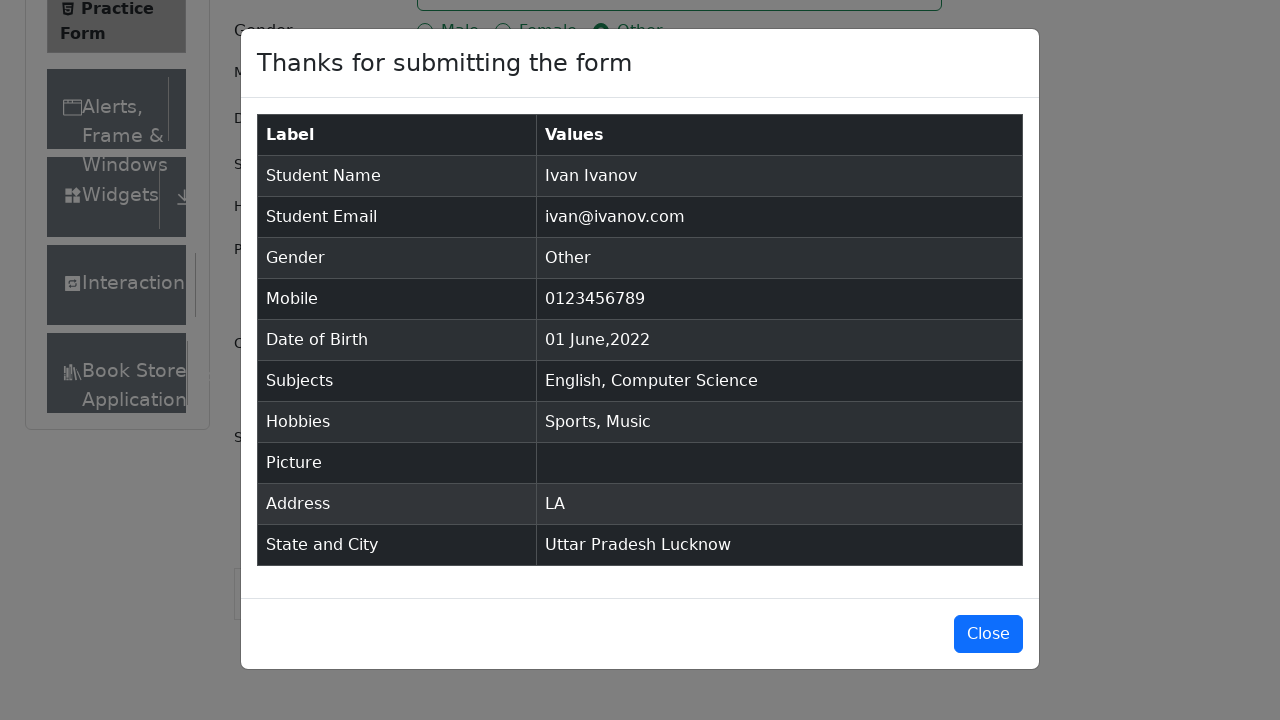

Confirmed modal is visible with submitted data
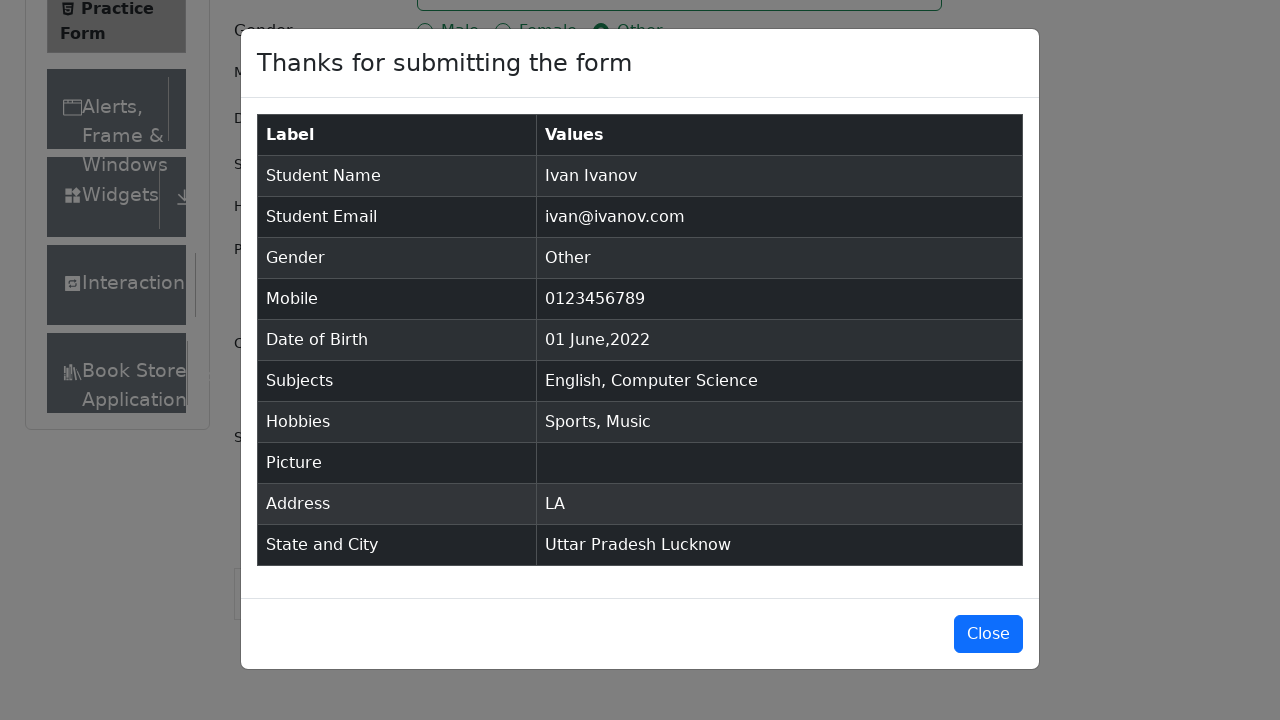

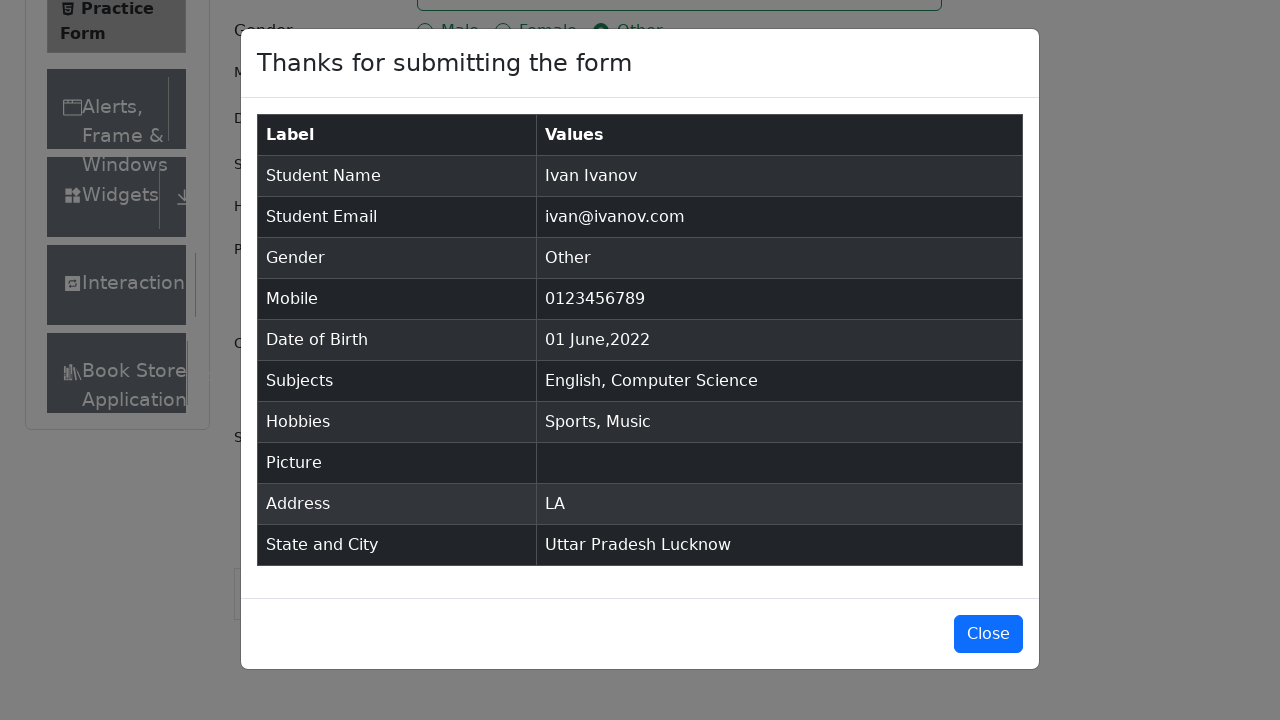